Tests dynamic loading functionality by clicking a Start button and waiting for "Hello World!" text to appear on the page

Starting URL: https://the-internet.herokuapp.com/dynamic_loading/1

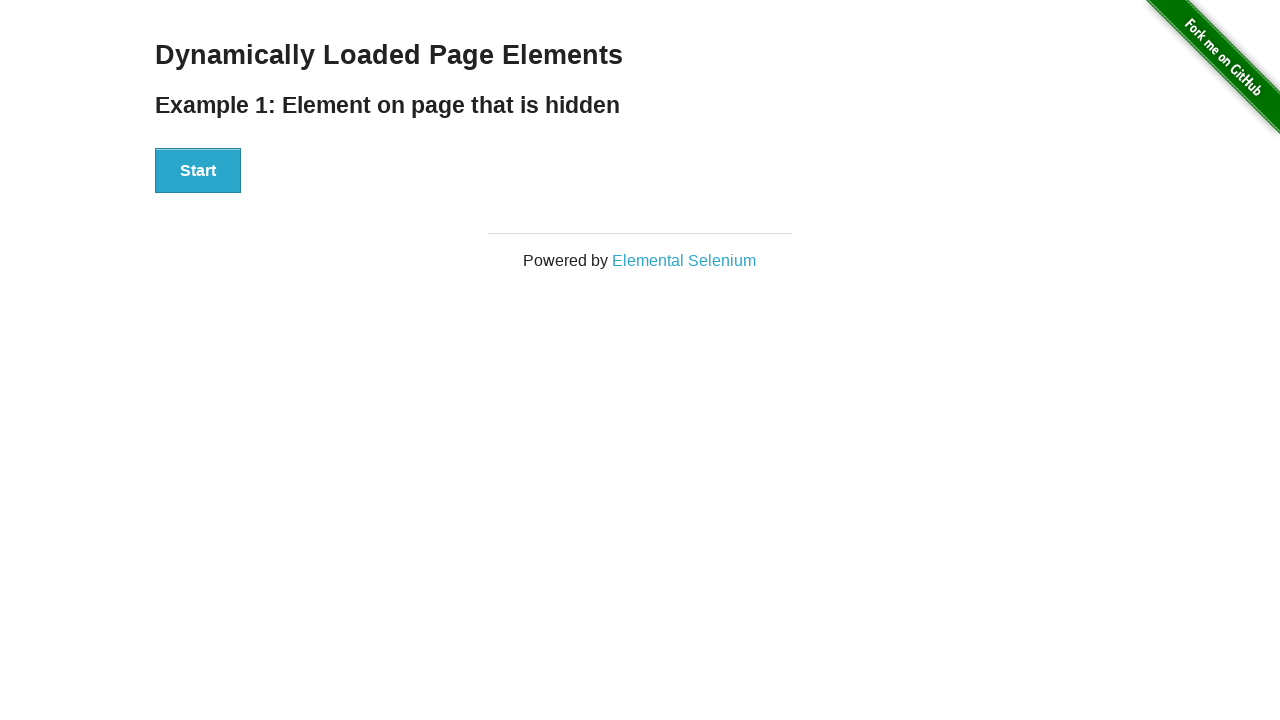

Clicked the Start button to initiate dynamic loading at (198, 171) on xpath=//div[@id='start']//button
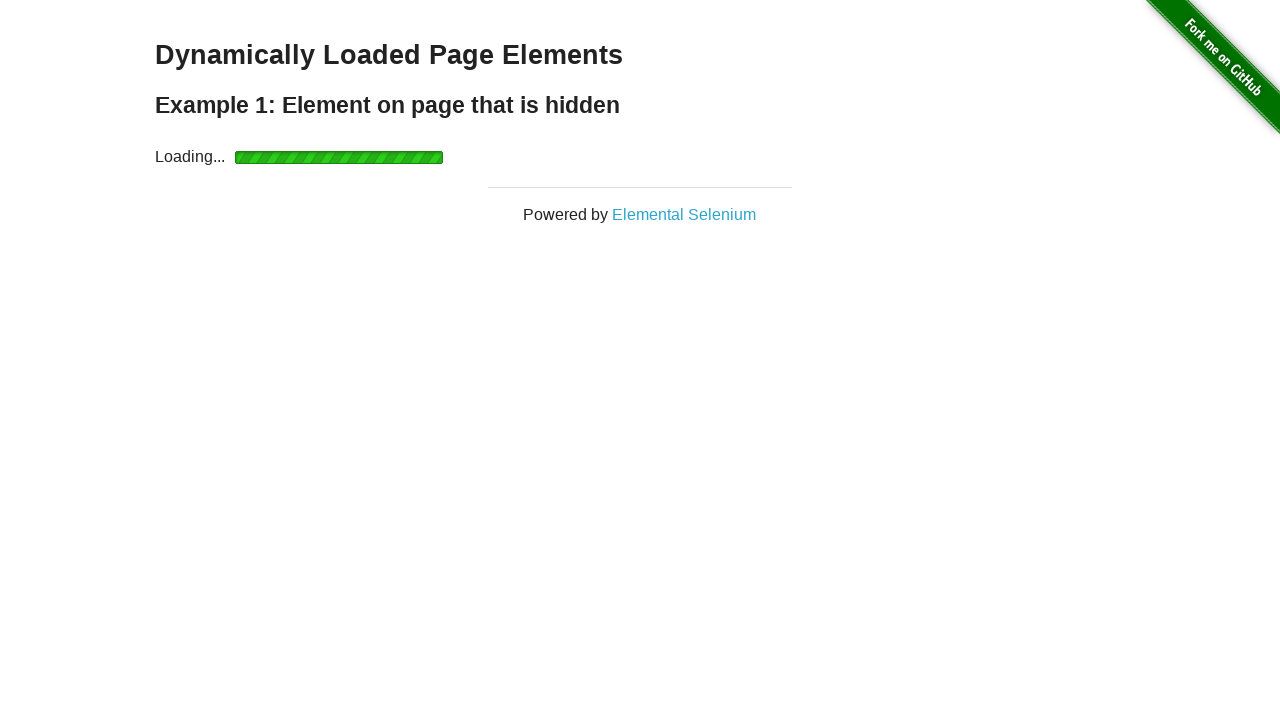

Waited for 'Hello World!' text to appear on the page
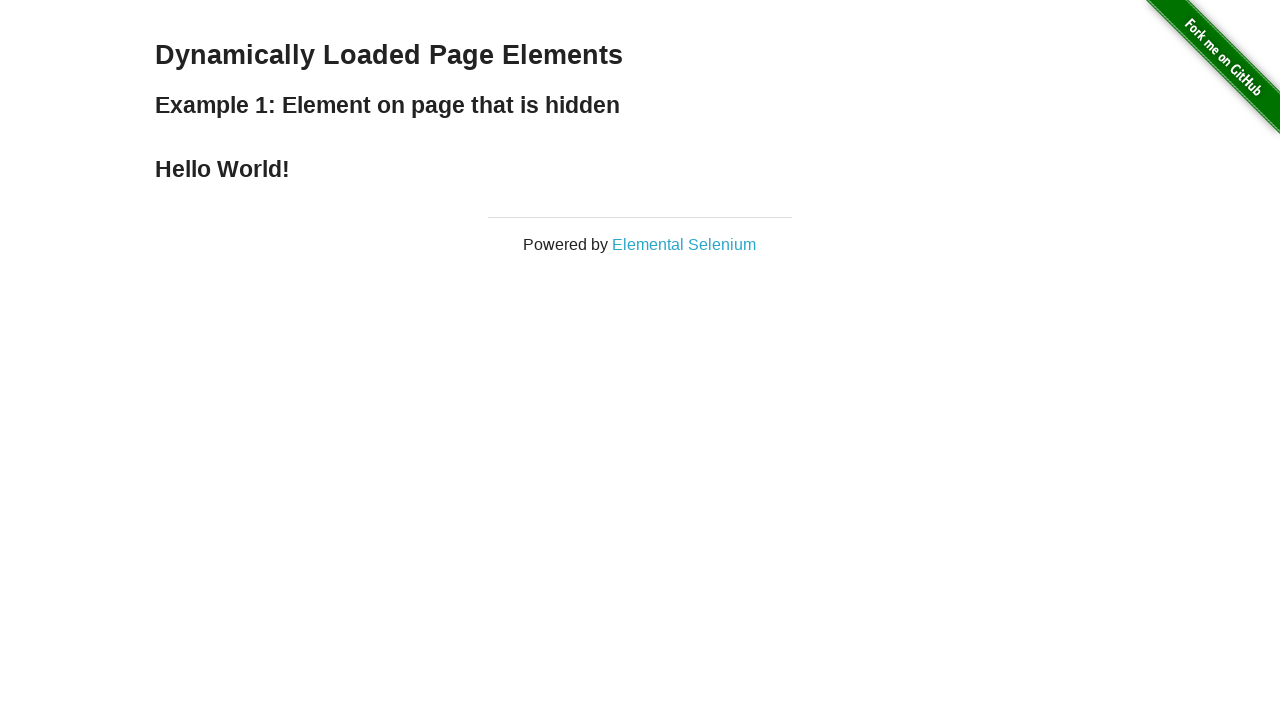

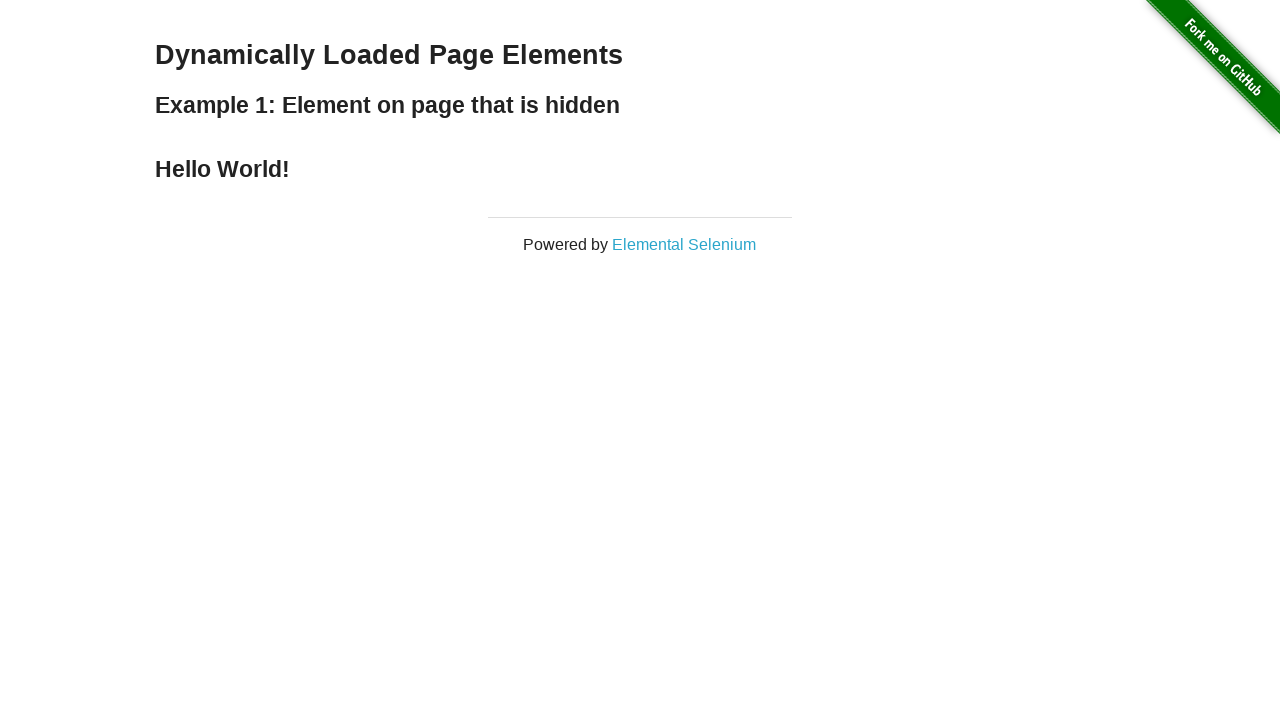